Navigates to Foursquare homepage, hovers over the Products menu, and attempts to select the Attribution option from the dropdown navigation.

Starting URL: https://foursquare.com/

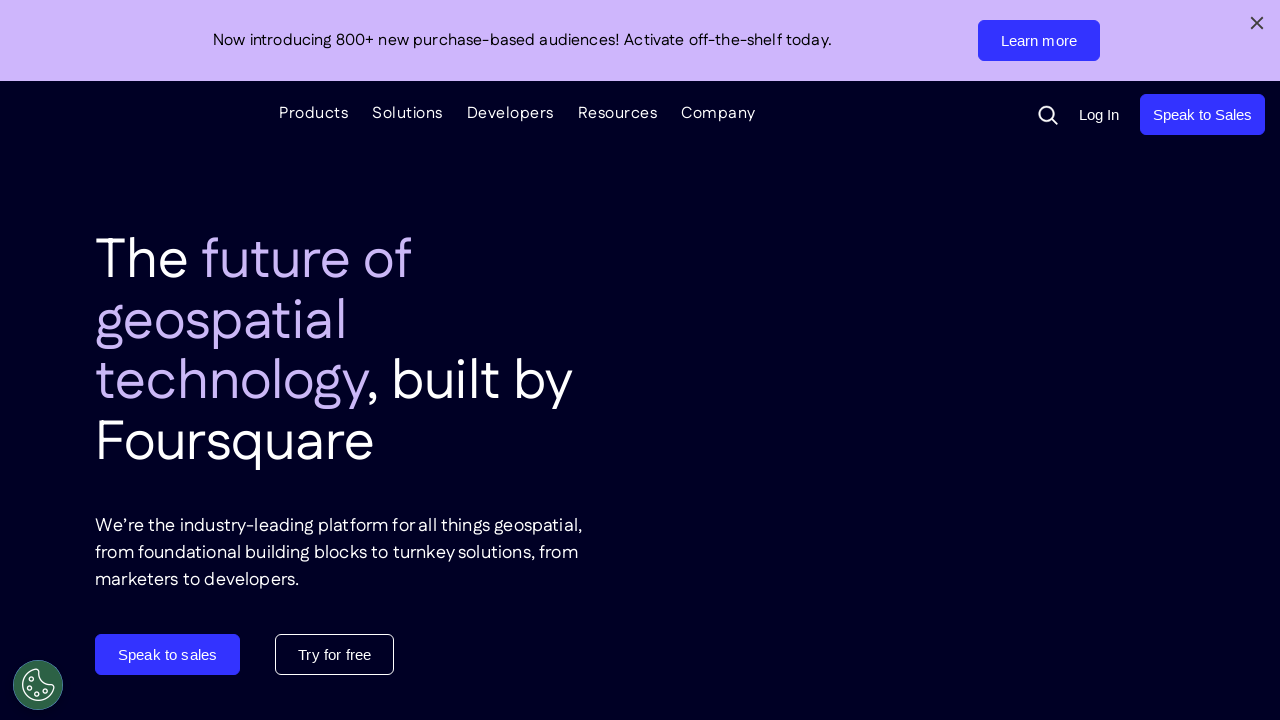

Hovered over Products menu to reveal dropdown at (314, 114) on text=Products >> nth=0
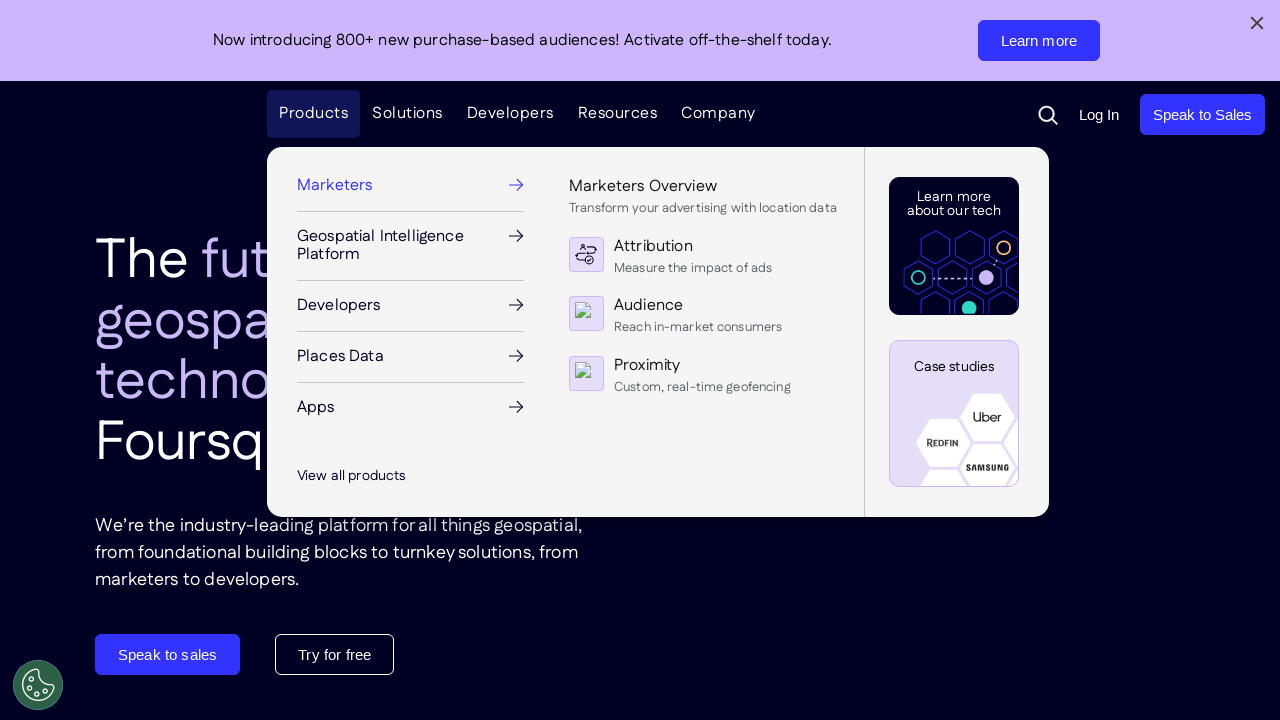

Waited 500ms for dropdown animation to complete
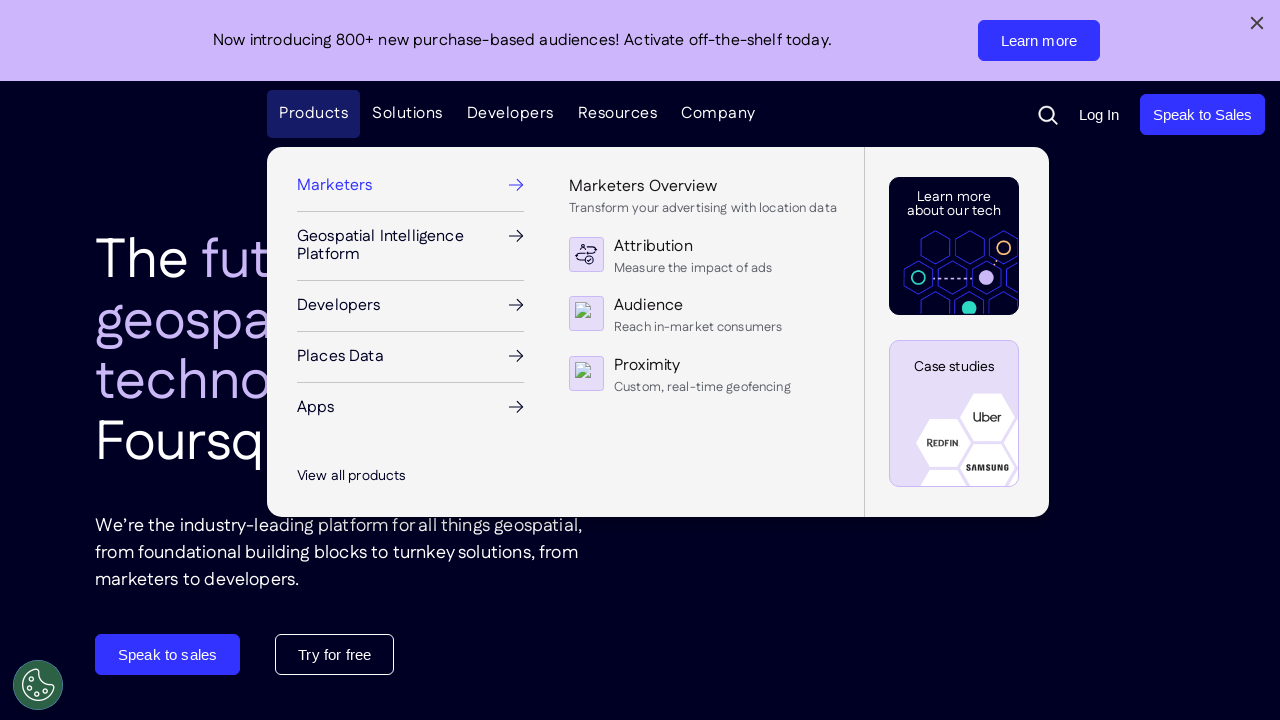

Clicked on Attribution option from Products dropdown at (653, 247) on text=Attribution
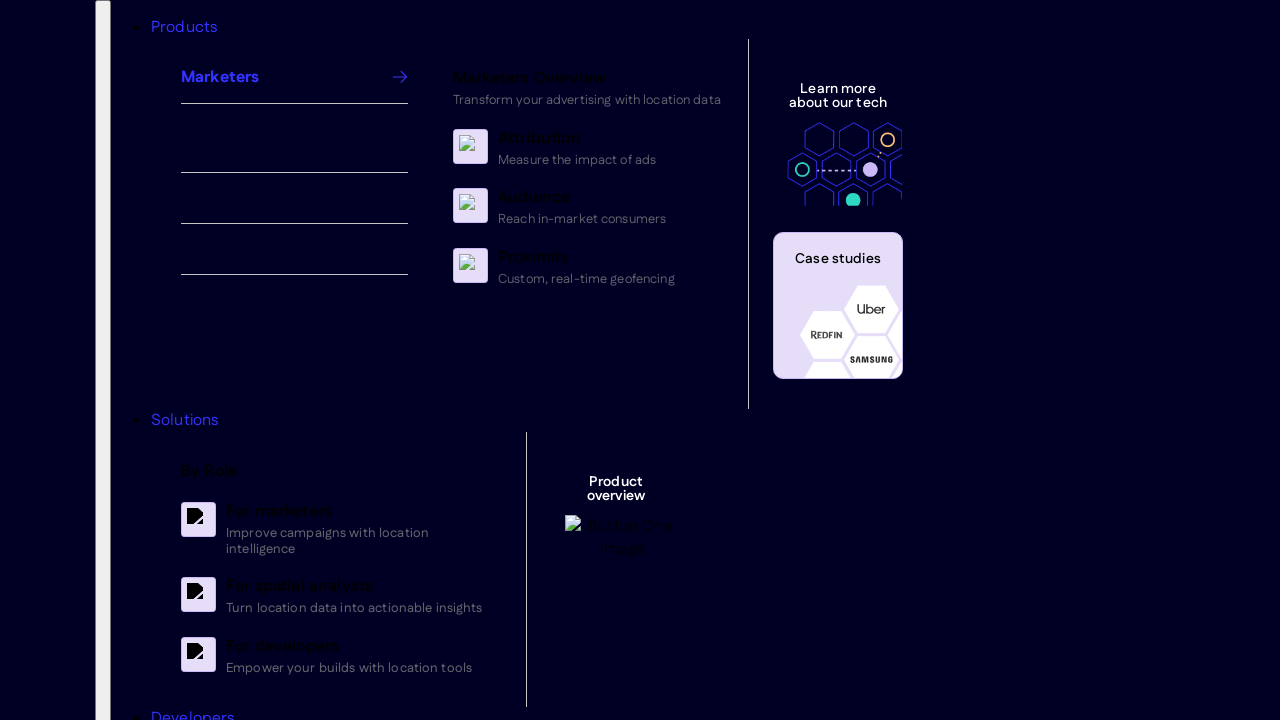

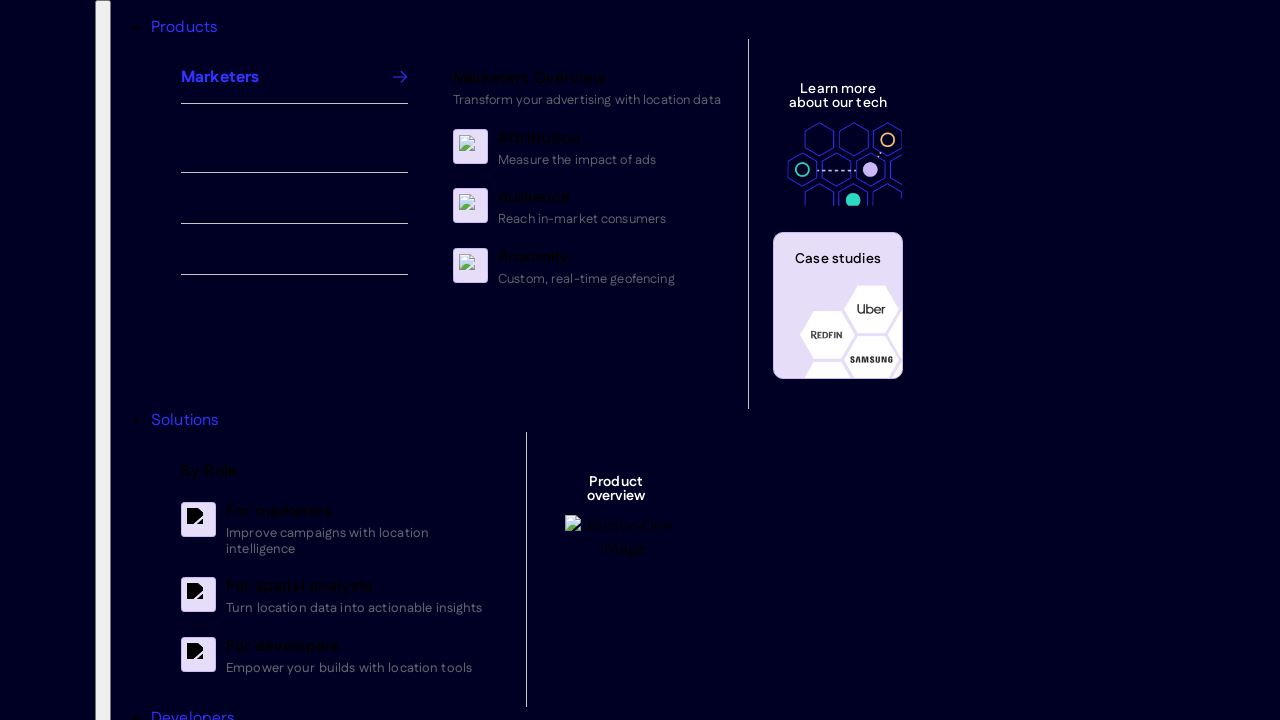